Tests a text box form on DemoQA by filling in full name, email, current address, and permanent address fields, then submitting the form.

Starting URL: https://demoqa.com/text-box

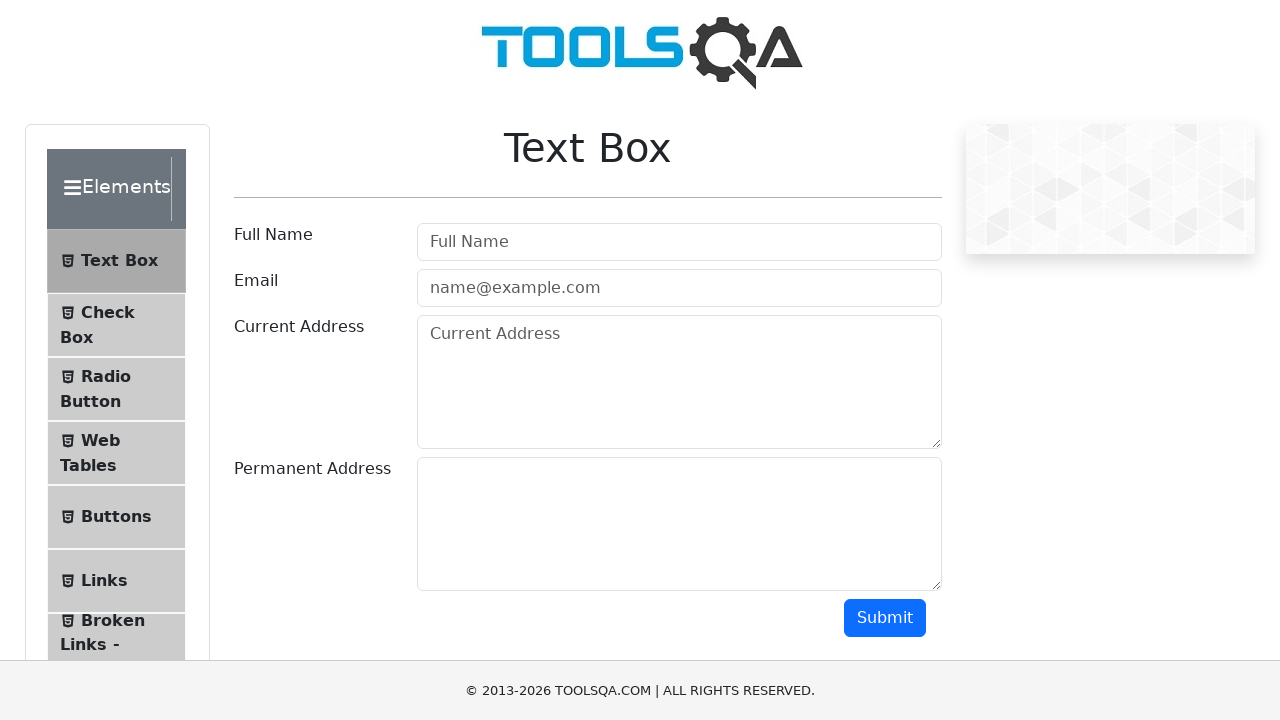

Filled Full Name field with 'Ümmühan Teke' on div[id='userName-wrapper'] input
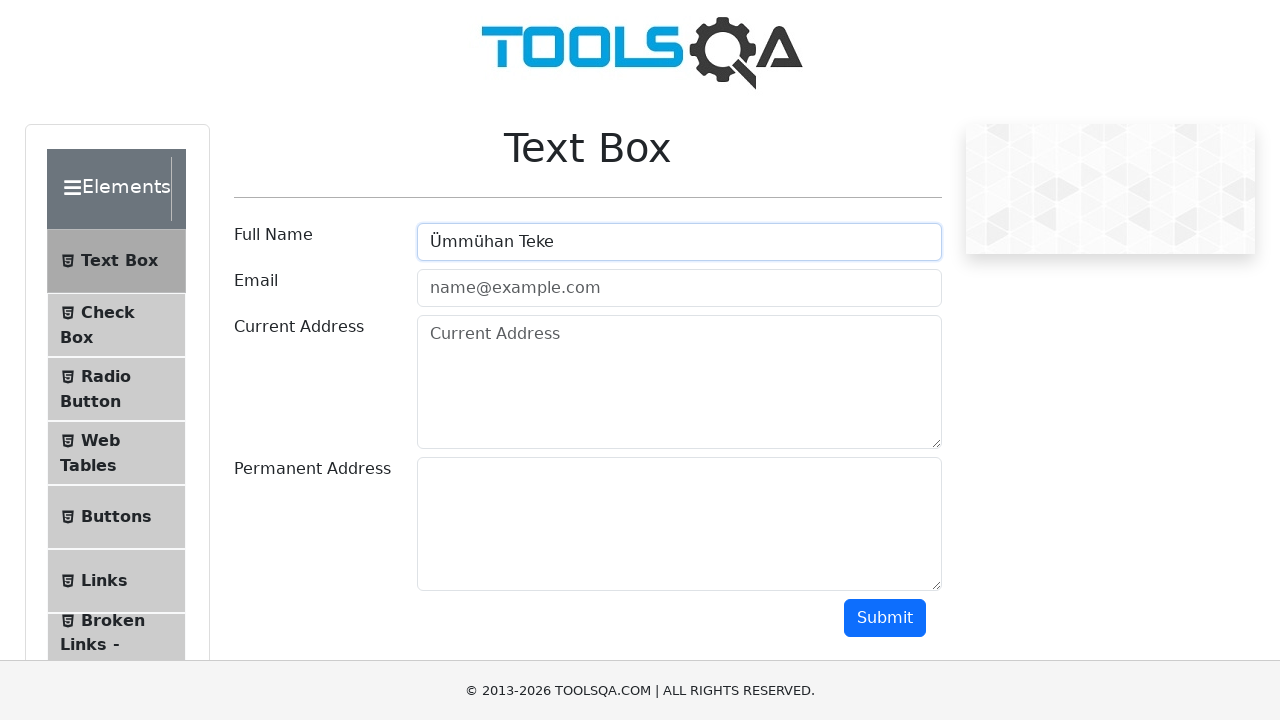

Filled Email field with 'ummuhantekeee@gmail.com' on div[id='userEmail-wrapper'] input
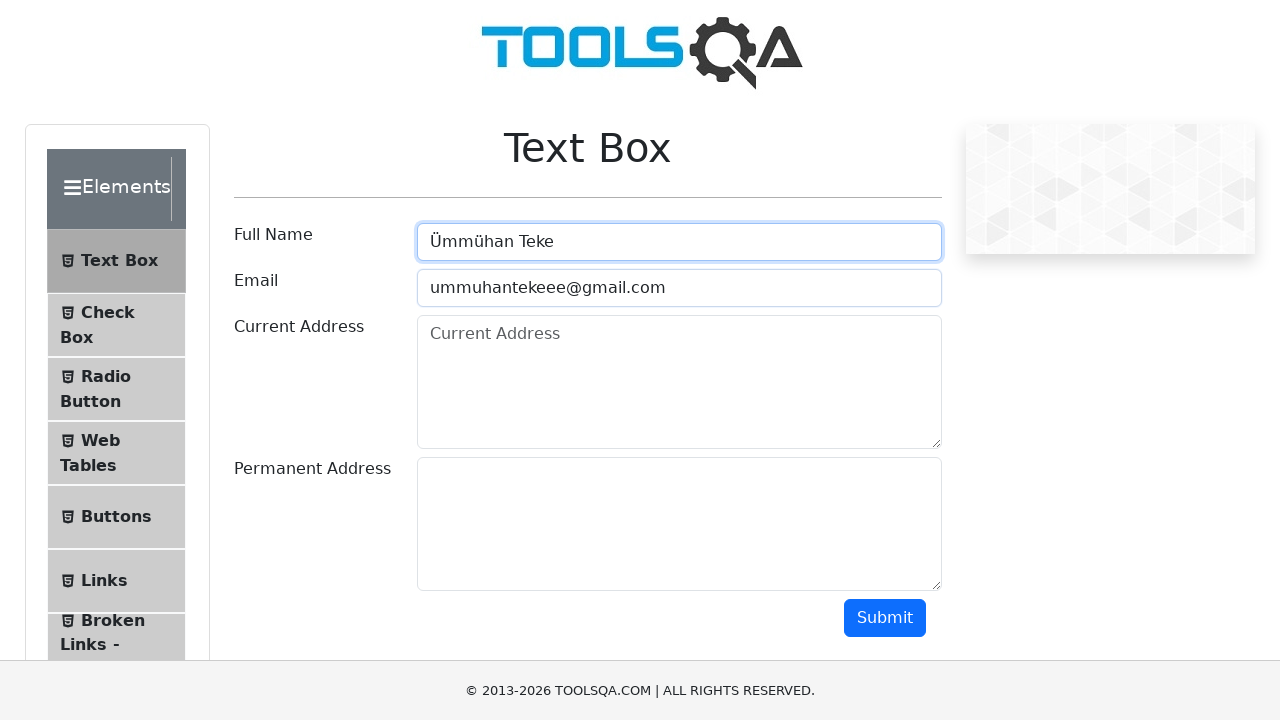

Filled Current Address field with 'Mimar Sinan Mahallesi / Aydın' on div[id='currentAddress-wrapper'] textarea
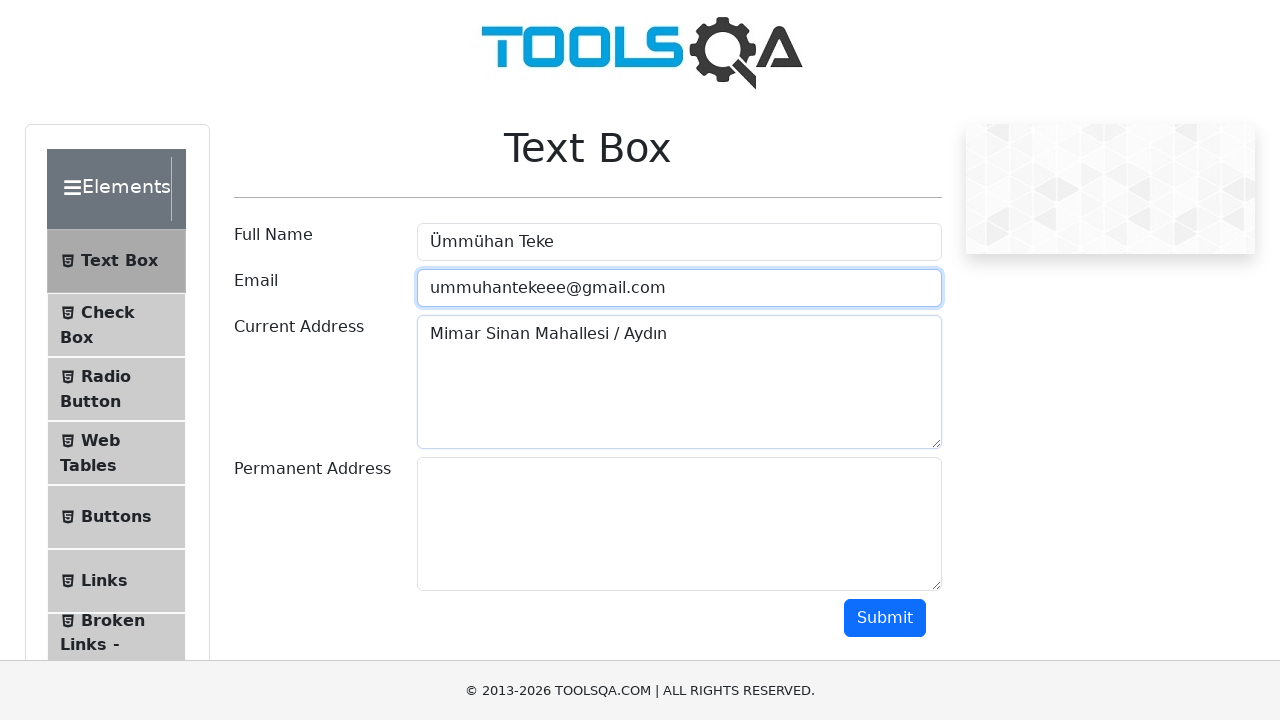

Filled Permanent Address field with 'Erenler Mahallesi / İstanbul' on div[id='permanentAddress-wrapper'] textarea
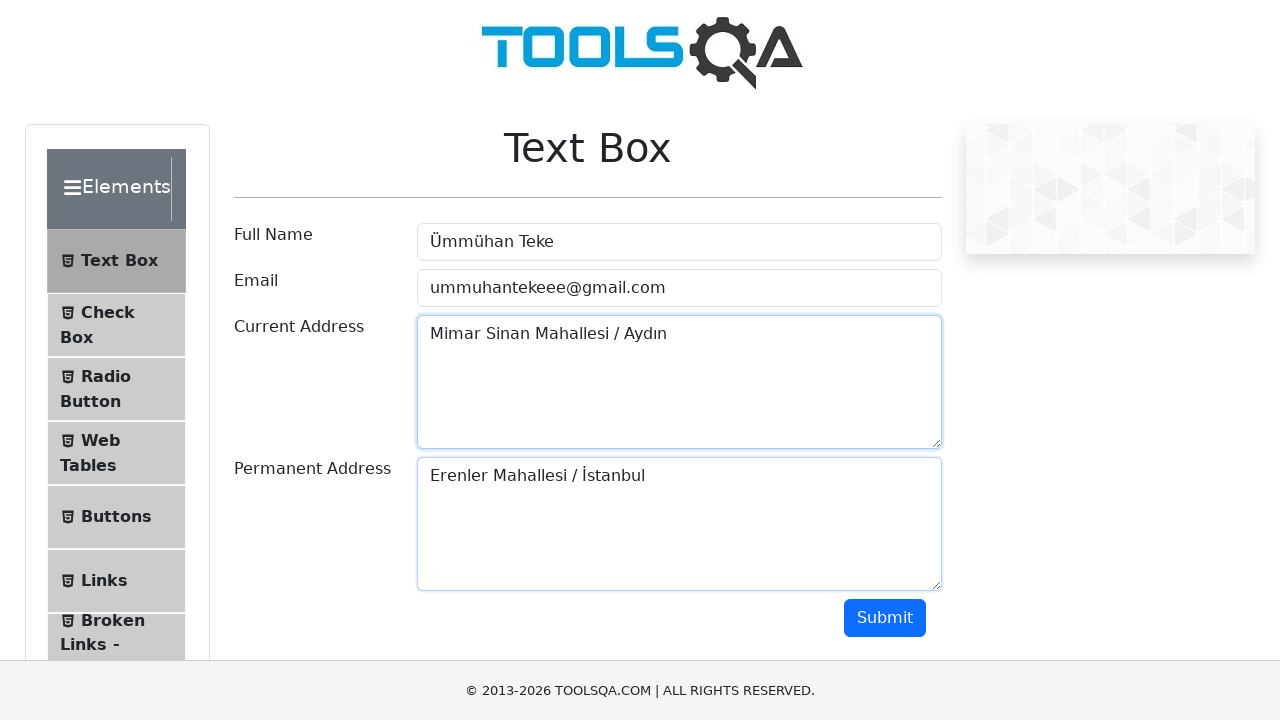

Clicked Submit button to submit the form at (885, 618) on div.mt-2.justify-content-end.row button
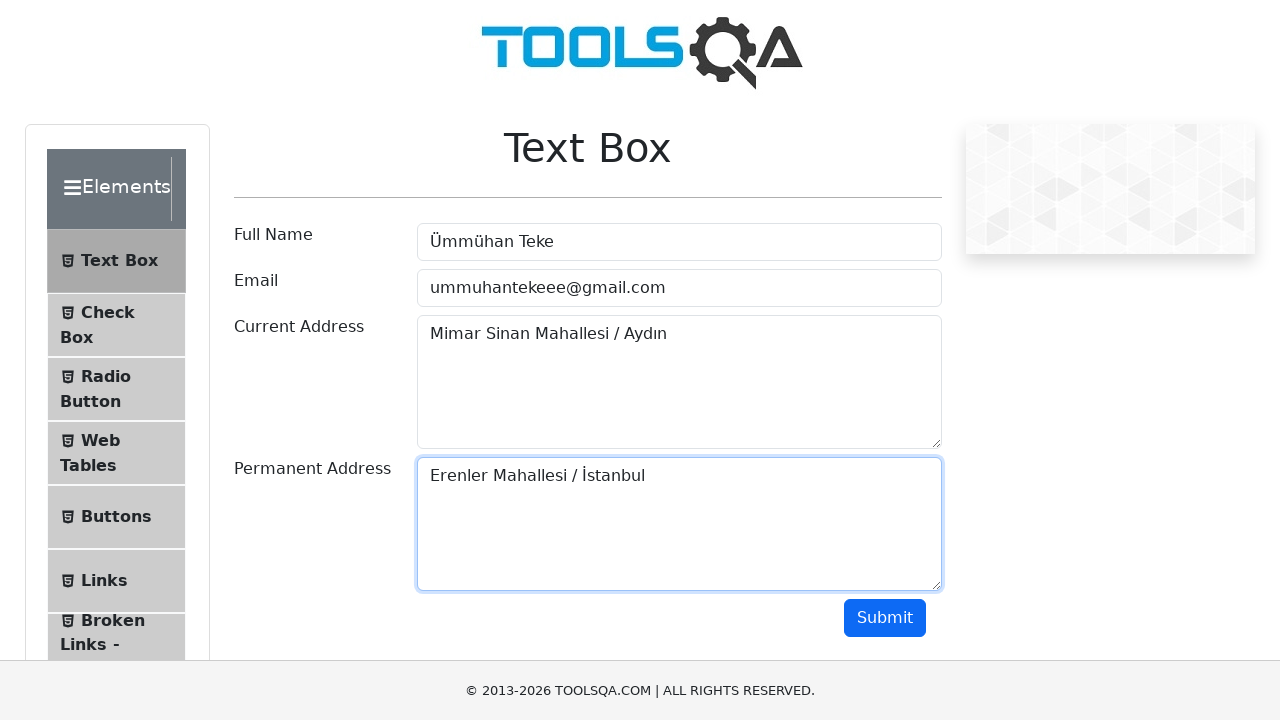

Form submission output appeared on the page
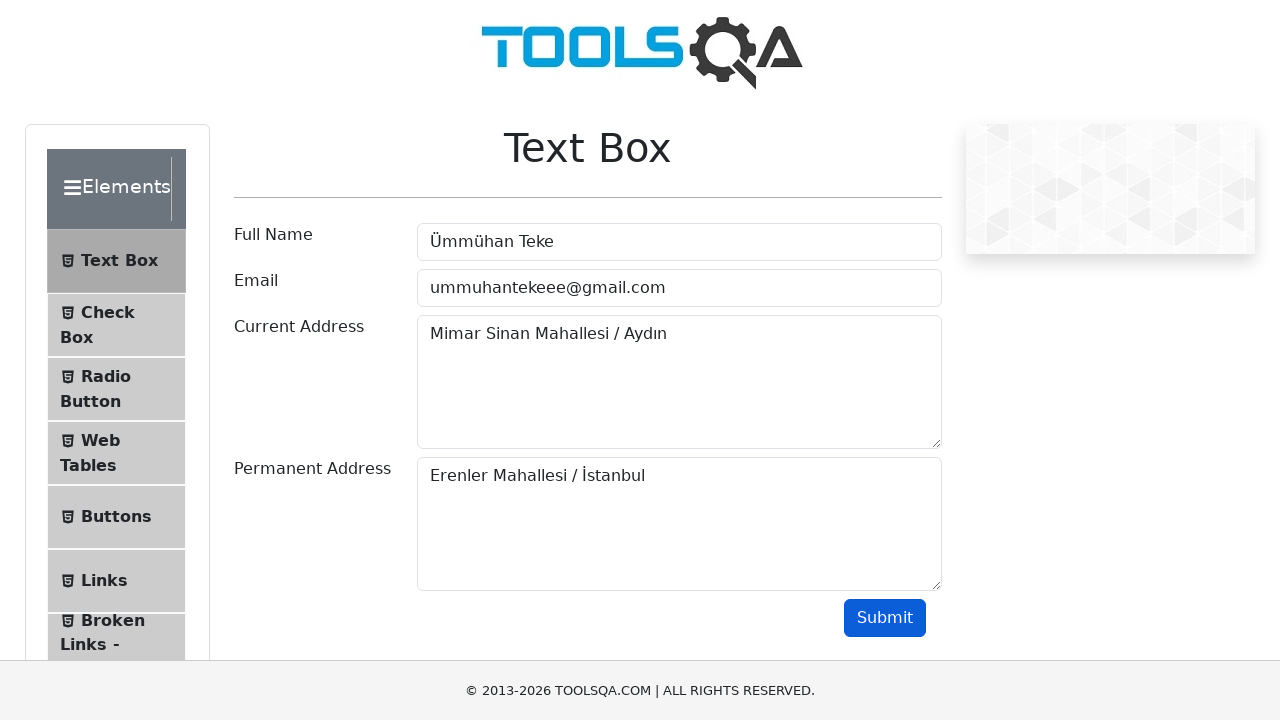

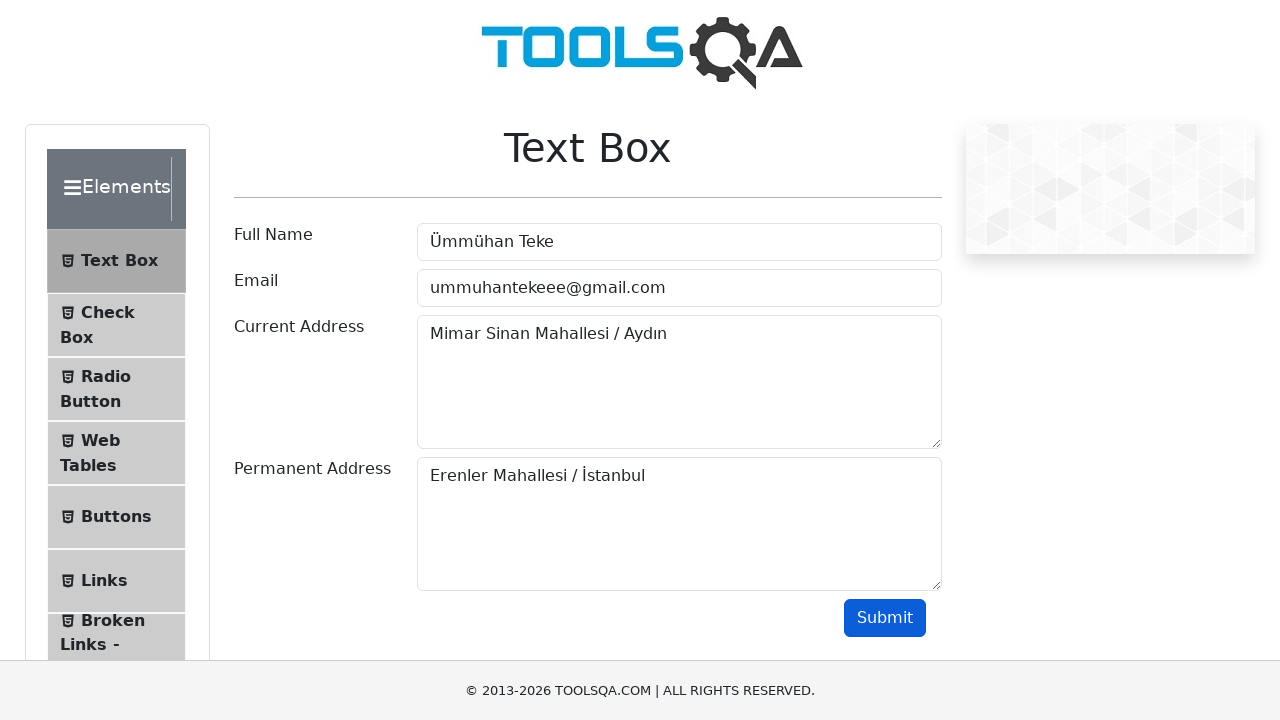